Navigates to the Sauce Demo website and attempts to interact with a form field. The original script demonstrates error handling with an intentionally incorrect locator.

Starting URL: https://www.saucedemo.com/

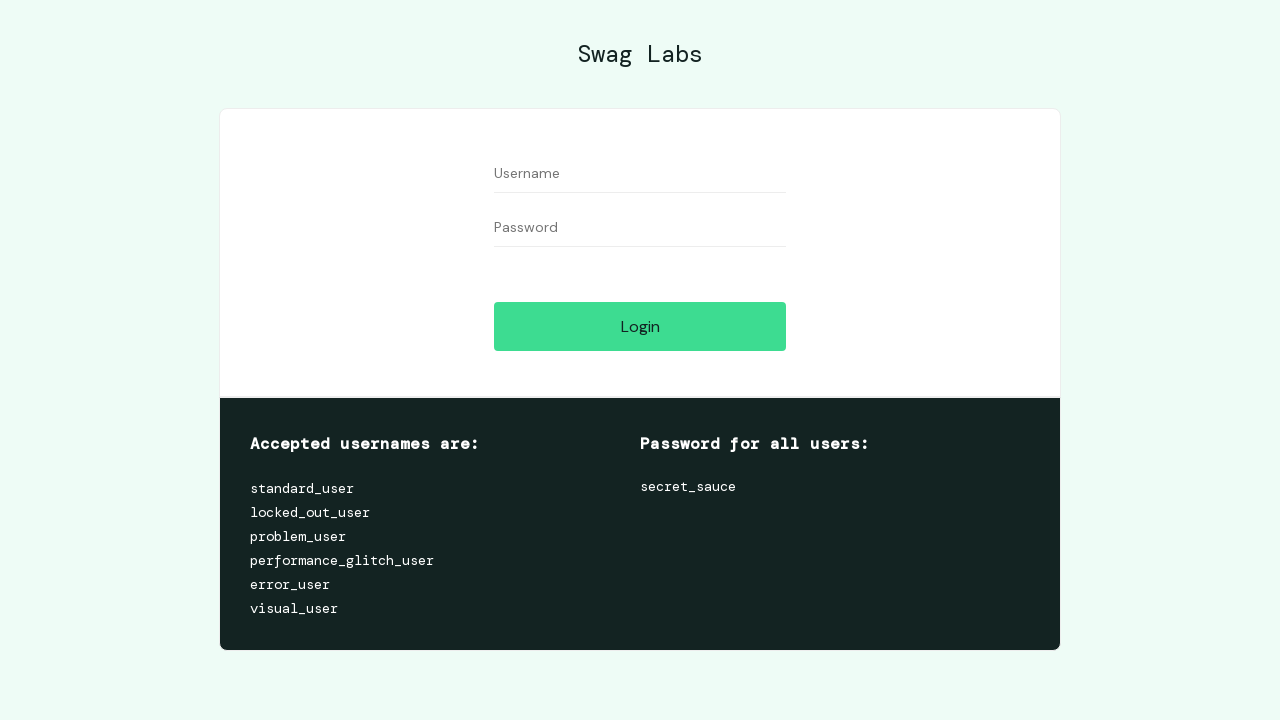

Filled username field with 'standard_user' on #user-name
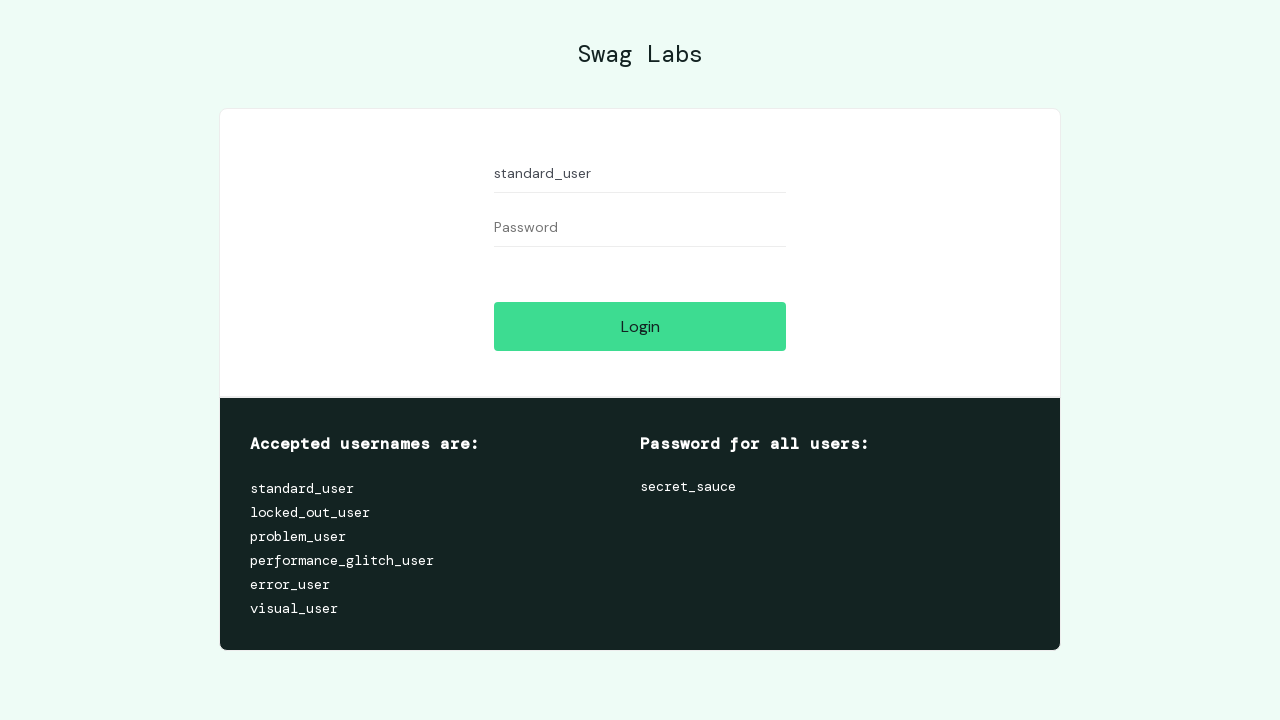

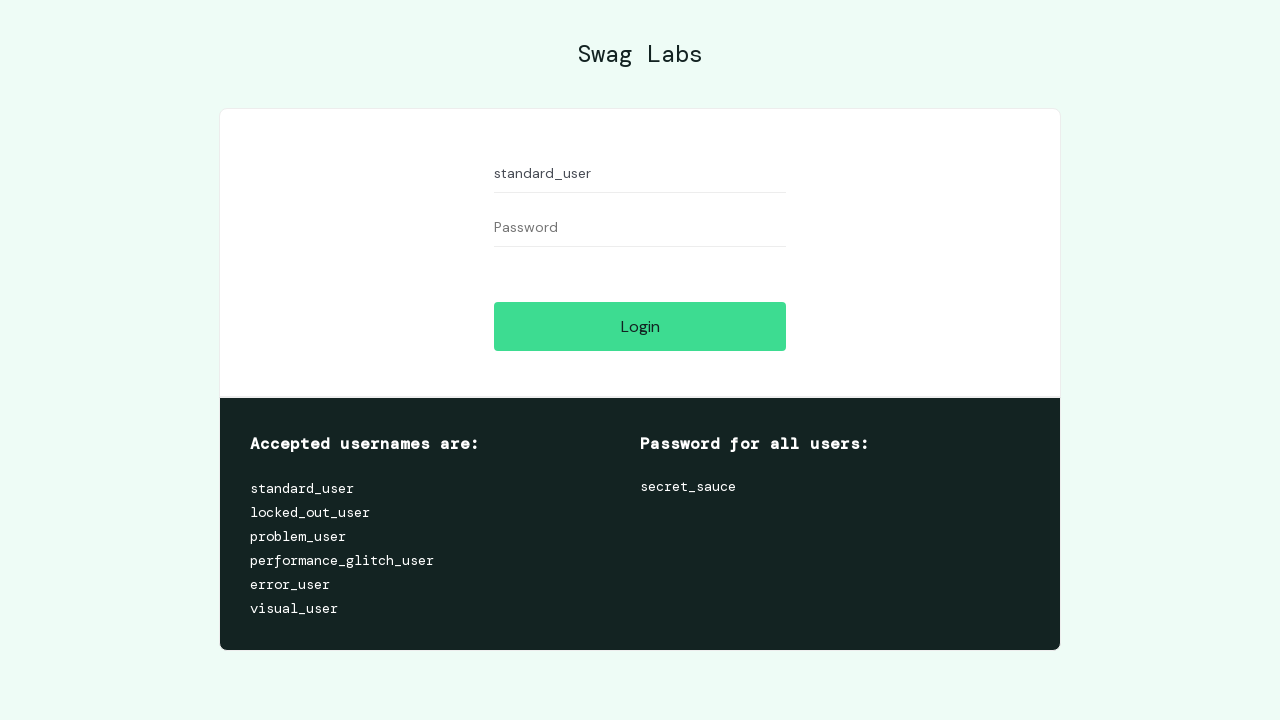